Tests calendar date picker functionality by navigating through year and month views to select a specific date (July 15, 2028)

Starting URL: https://rahulshettyacademy.com/seleniumPractise/#/offers

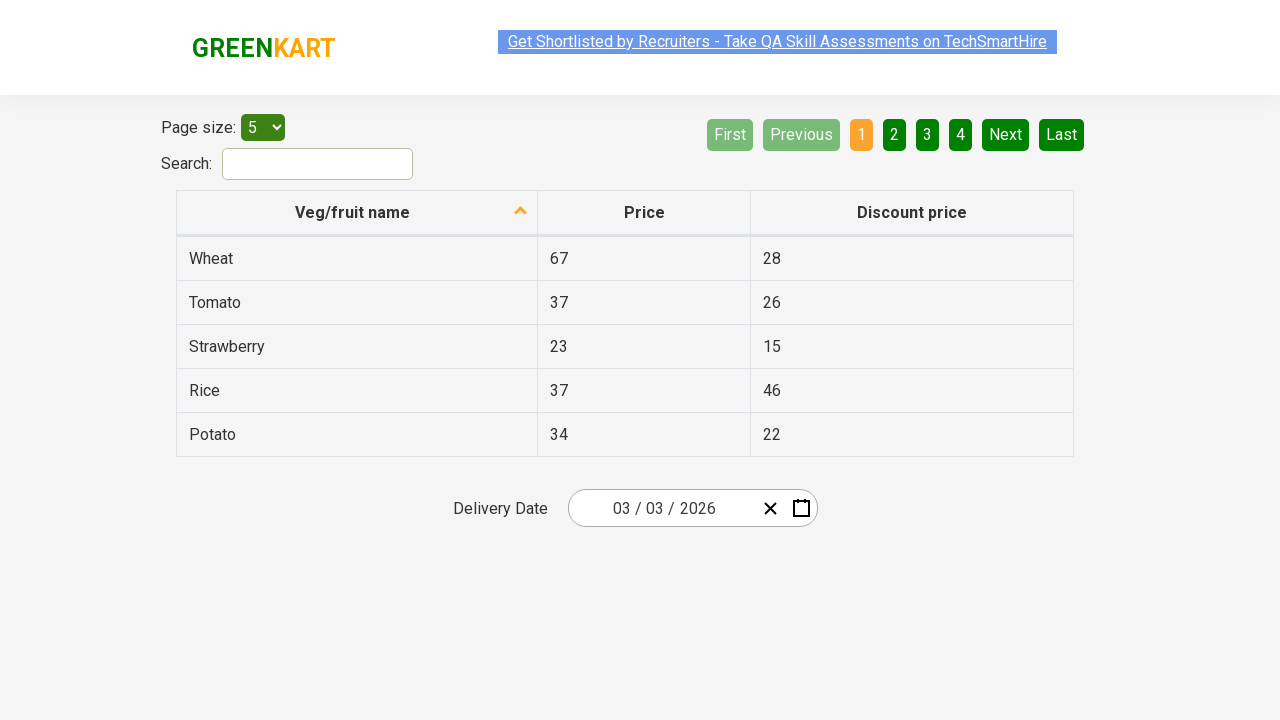

Clicked date picker input group to open calendar at (662, 508) on .react-date-picker__inputGroup
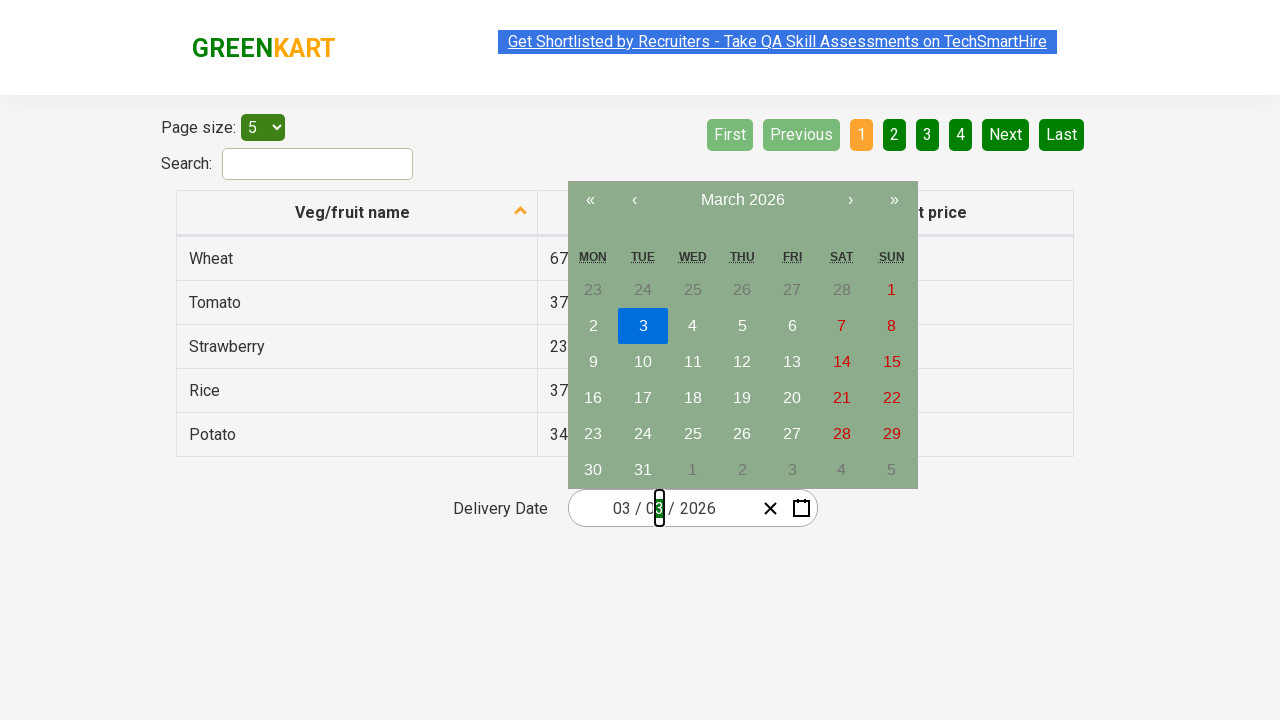

Clicked calendar navigation label (first time) to navigate to higher view at (742, 200) on .react-calendar__navigation__label
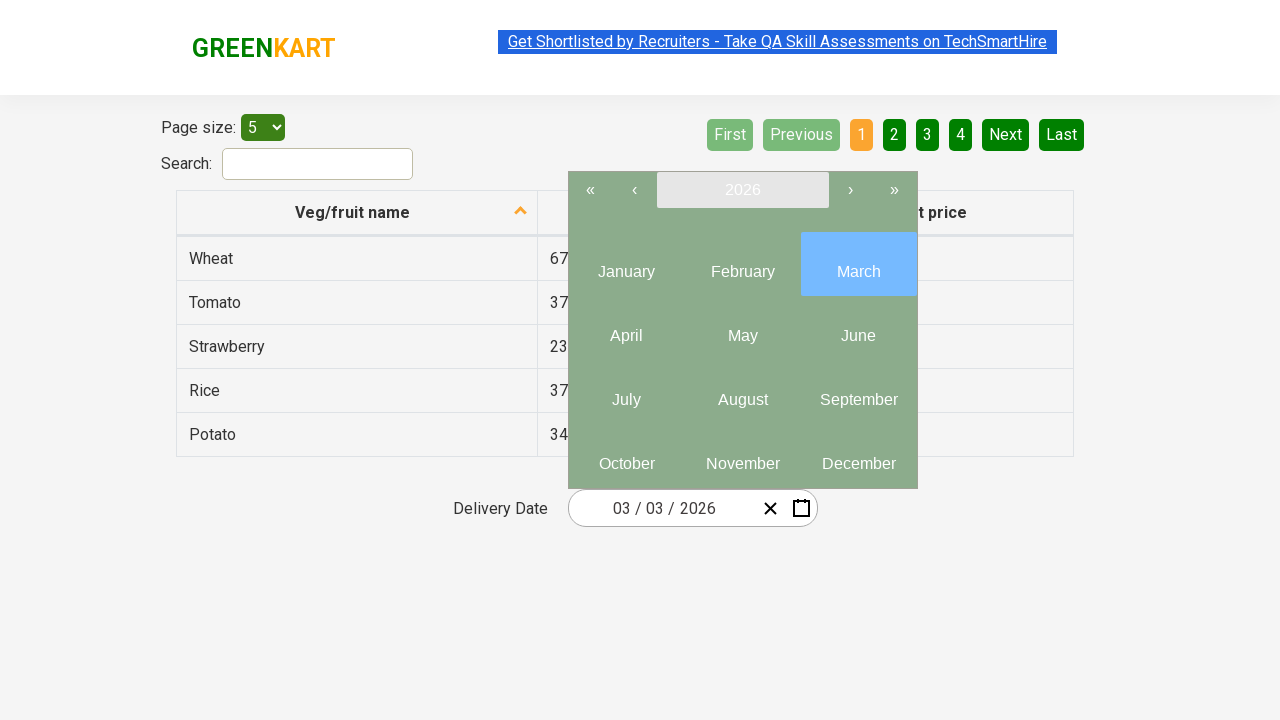

Clicked calendar navigation label (second time) to reach year view at (742, 190) on .react-calendar__navigation__label
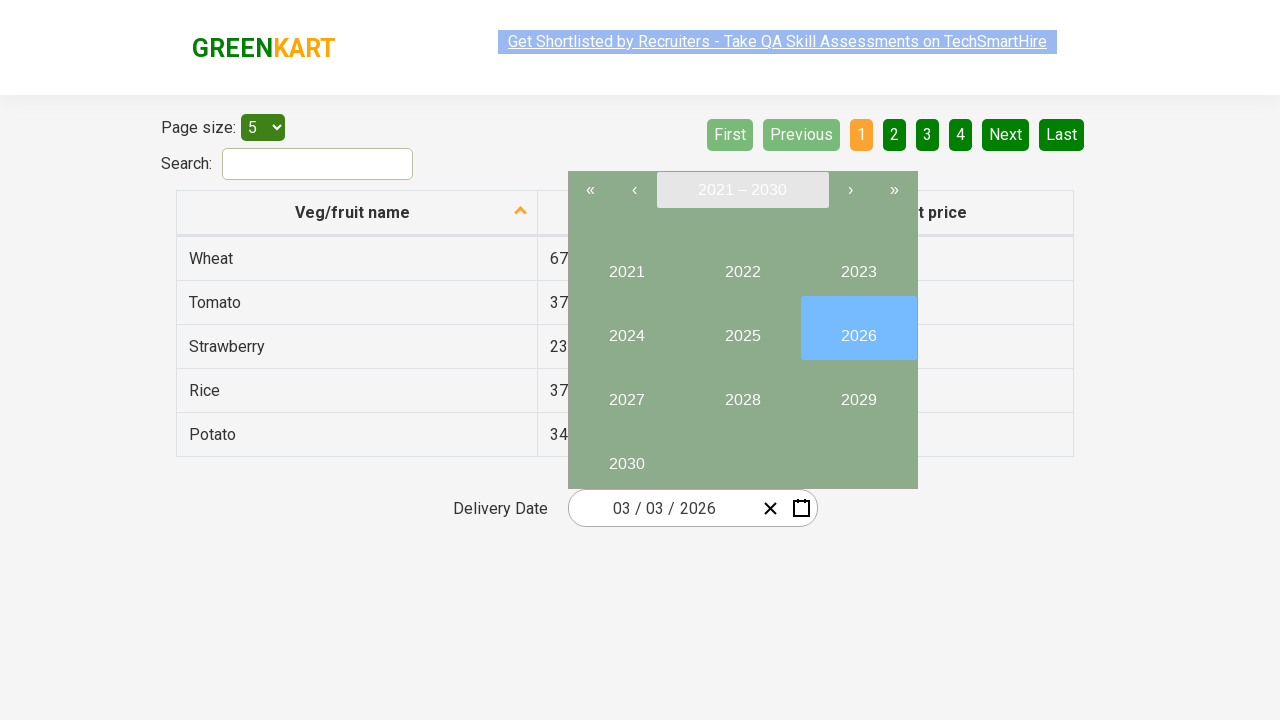

Selected year 2028 at (742, 392) on internal:text="2028"i
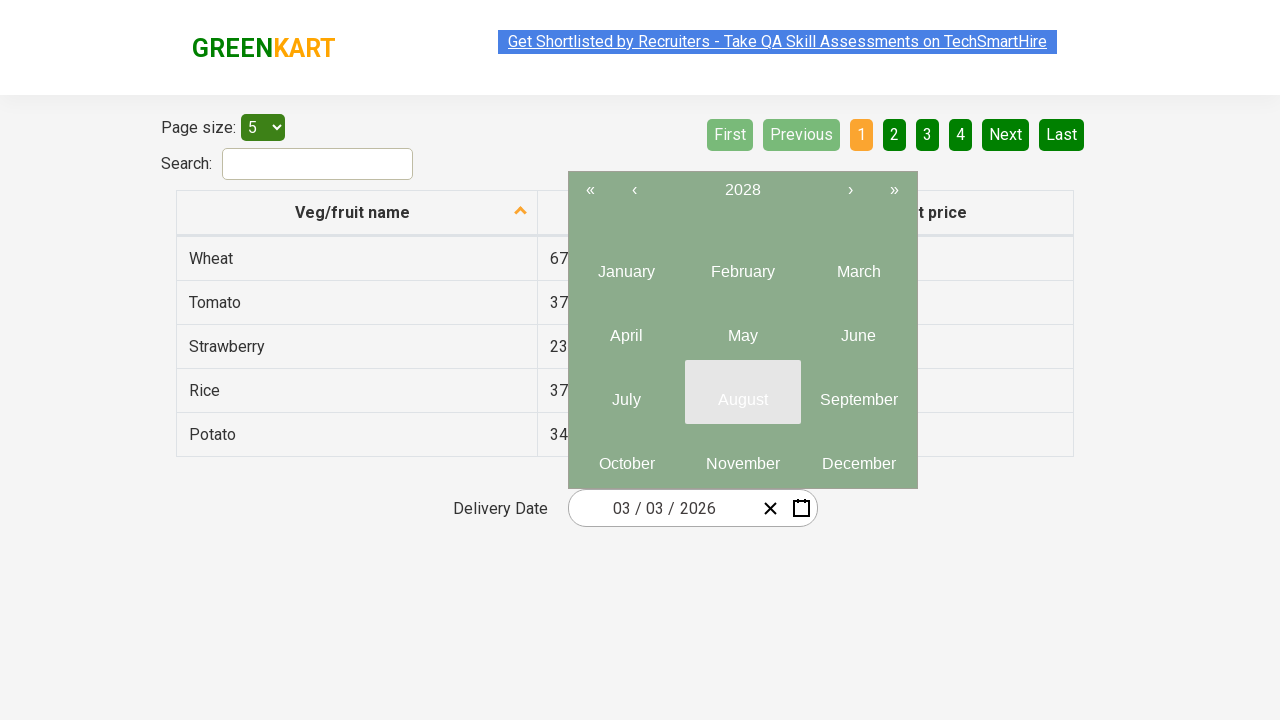

Selected month 5 (July) at (742, 328) on .react-calendar__tile.react-calendar__year-view__months__month >> nth=4
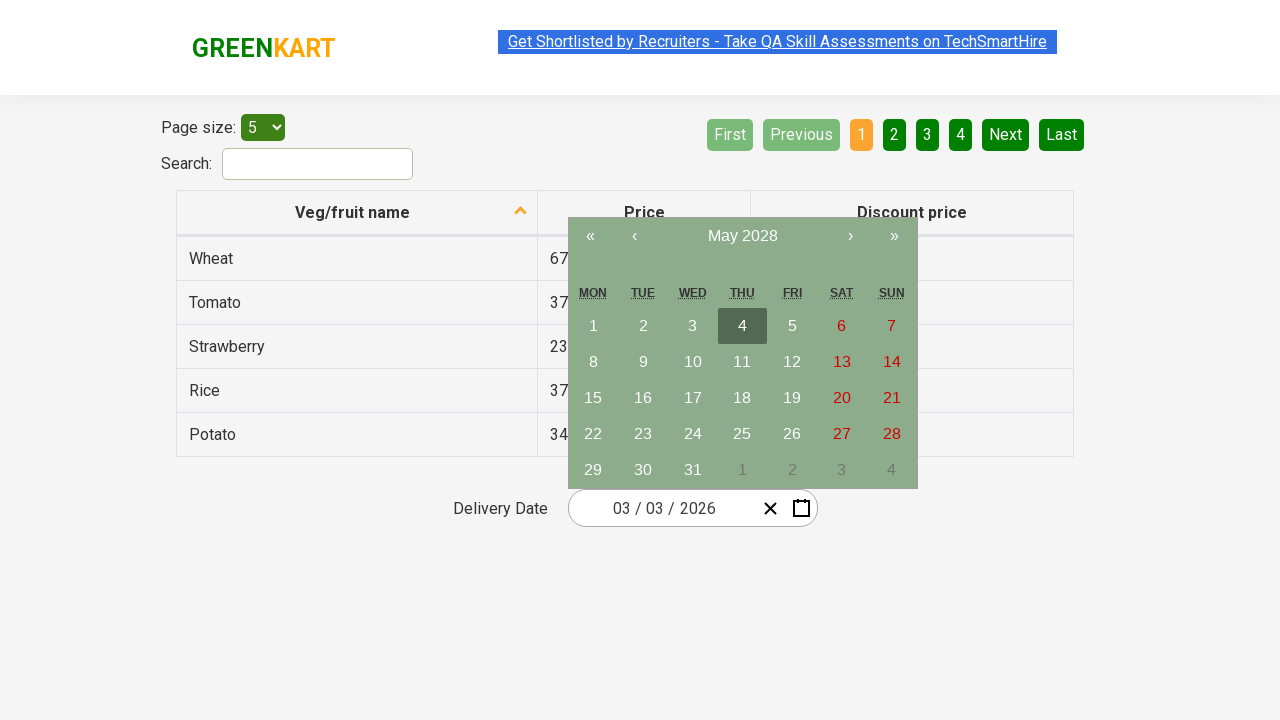

Selected day 15 at (593, 398) on //abbr[text()='15']
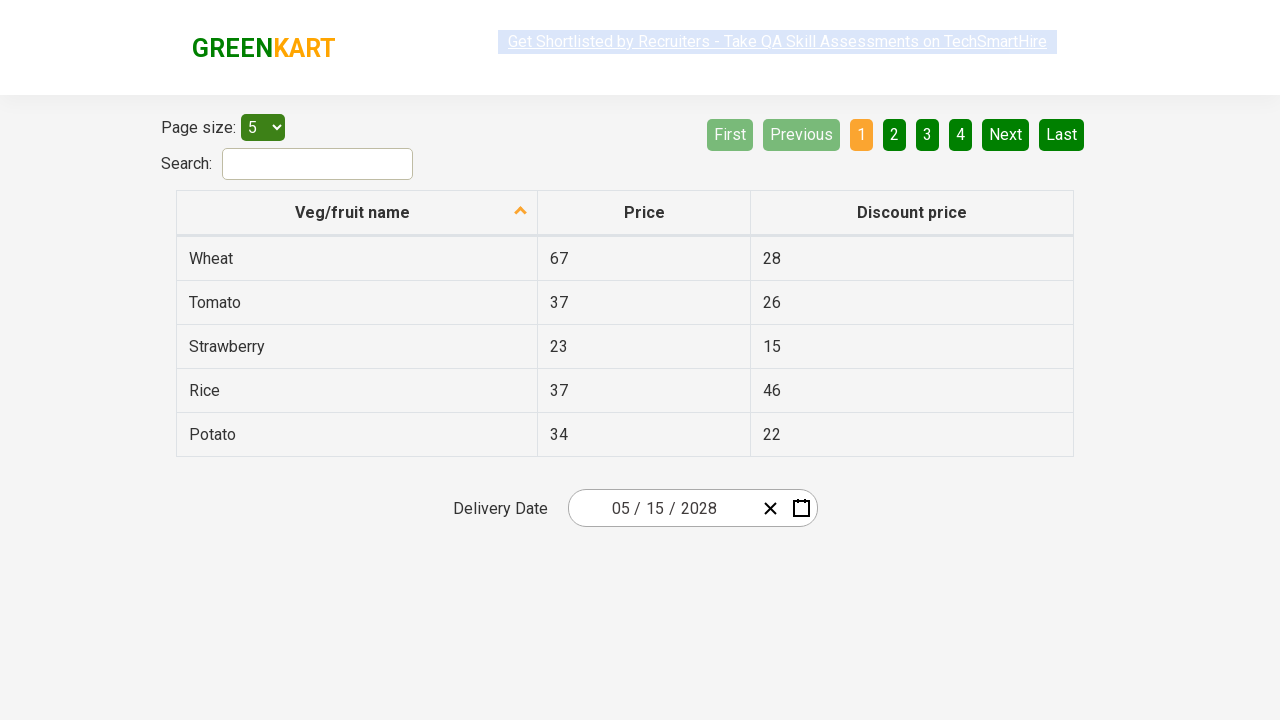

Verified date picker input group is present (date selection complete)
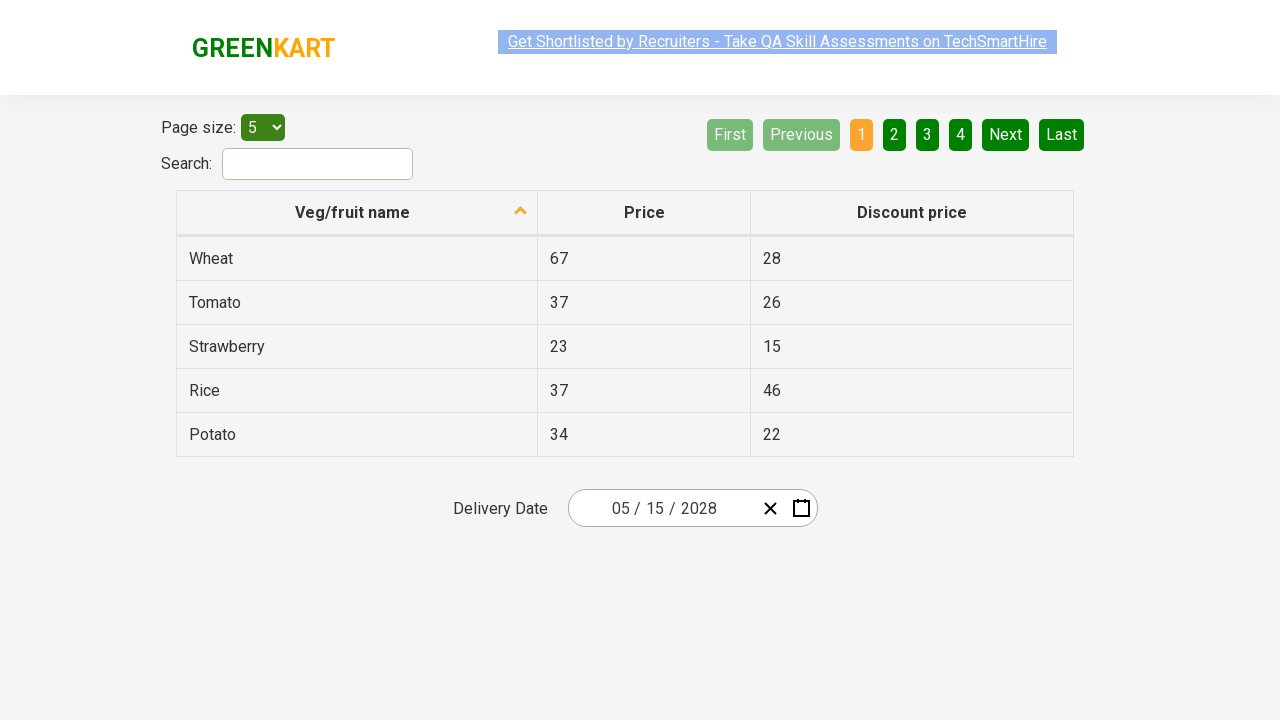

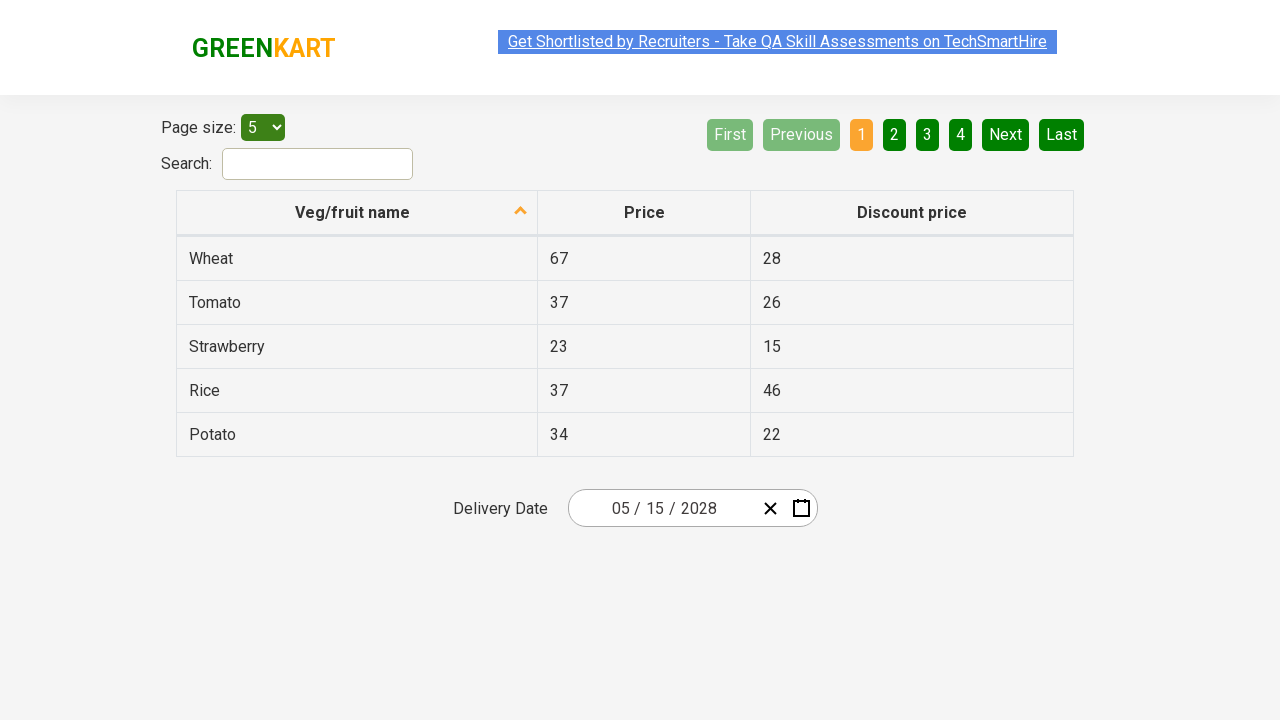